Tests toggling a CSS switch element by clicking it twice

Starting URL: https://www.w3schools.com/howto/howto_css_switch.asp

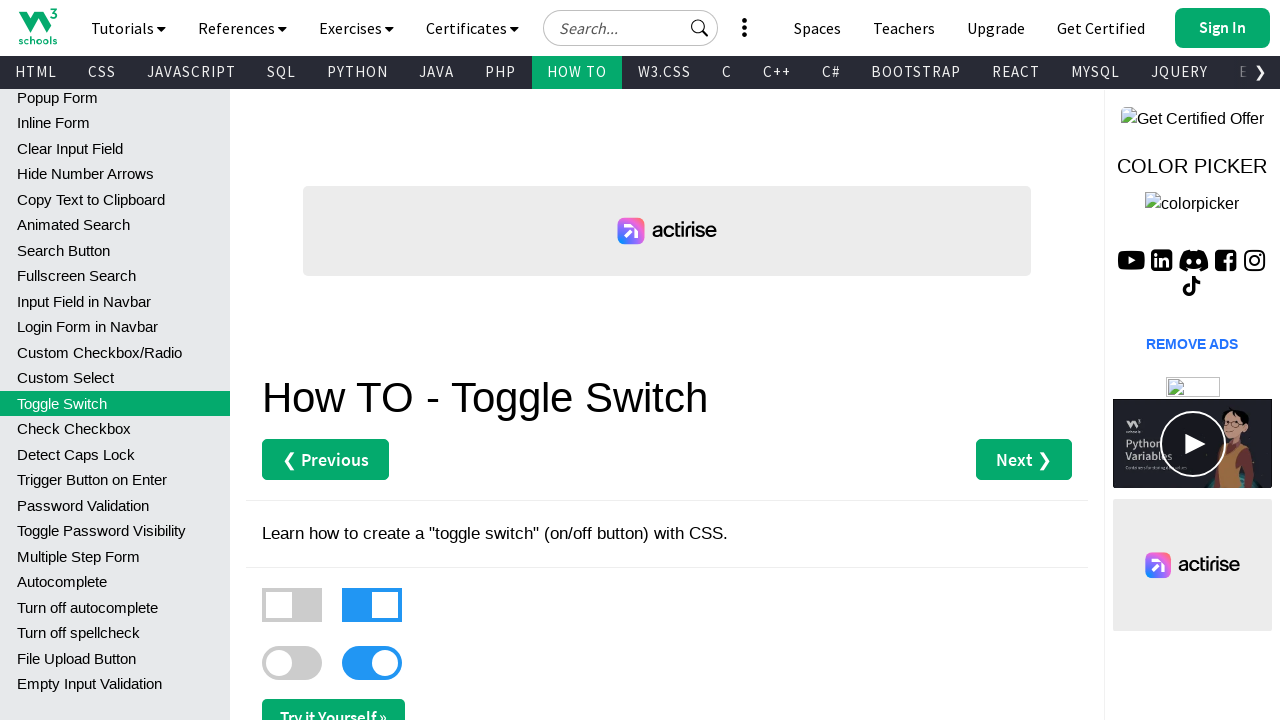

Clicked CSS switch element to toggle on at (292, 663) on xpath=//*[@id='main']/label[3]/div
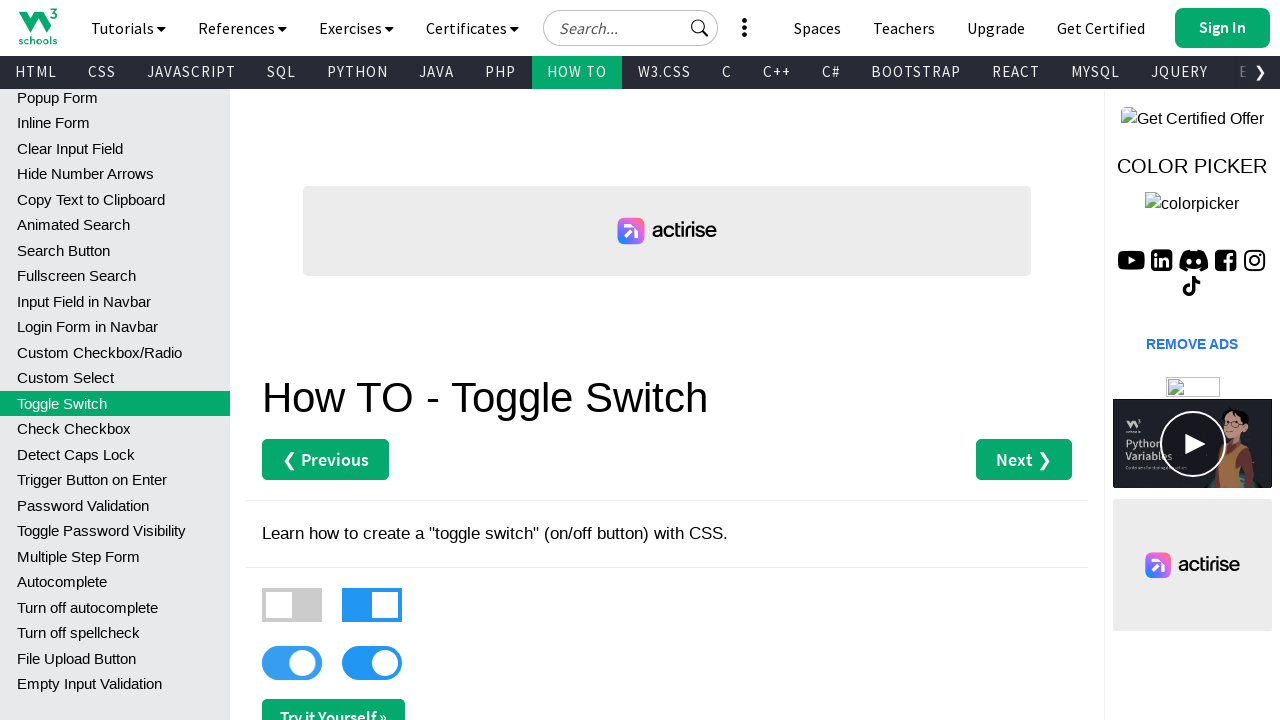

Clicked CSS switch element to toggle back off at (292, 663) on xpath=//*[@id='main']/label[3]/div
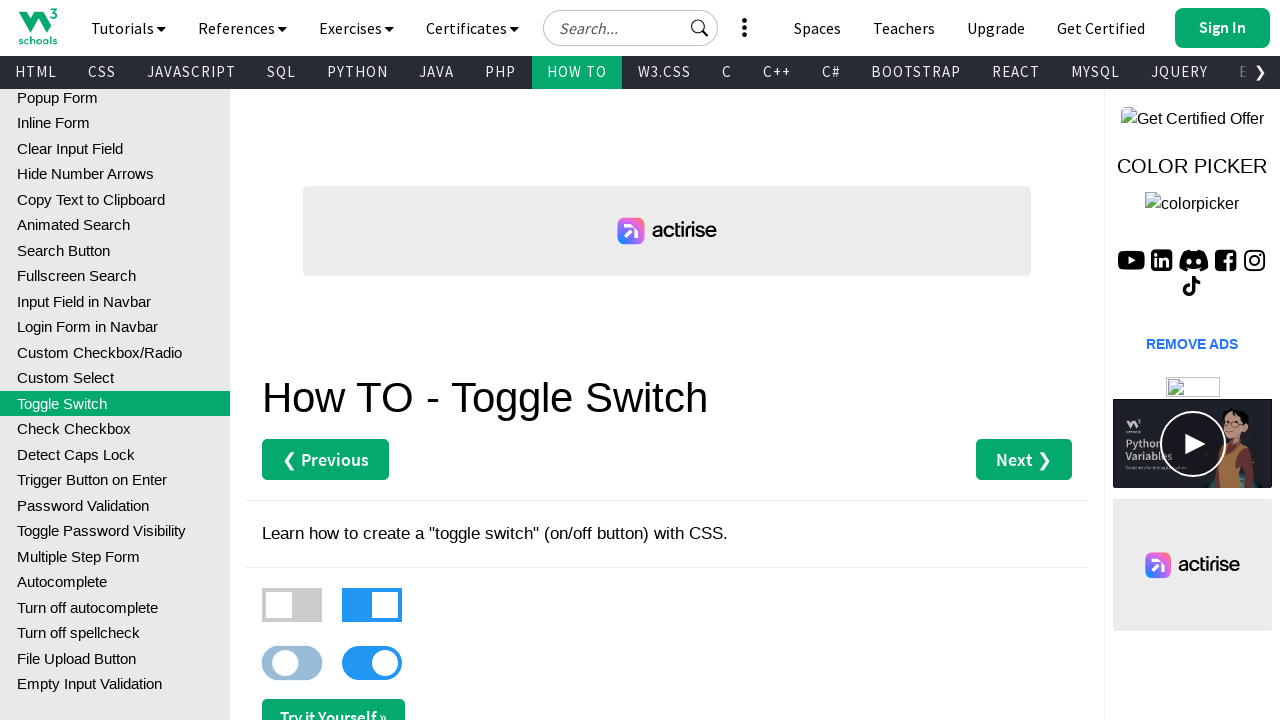

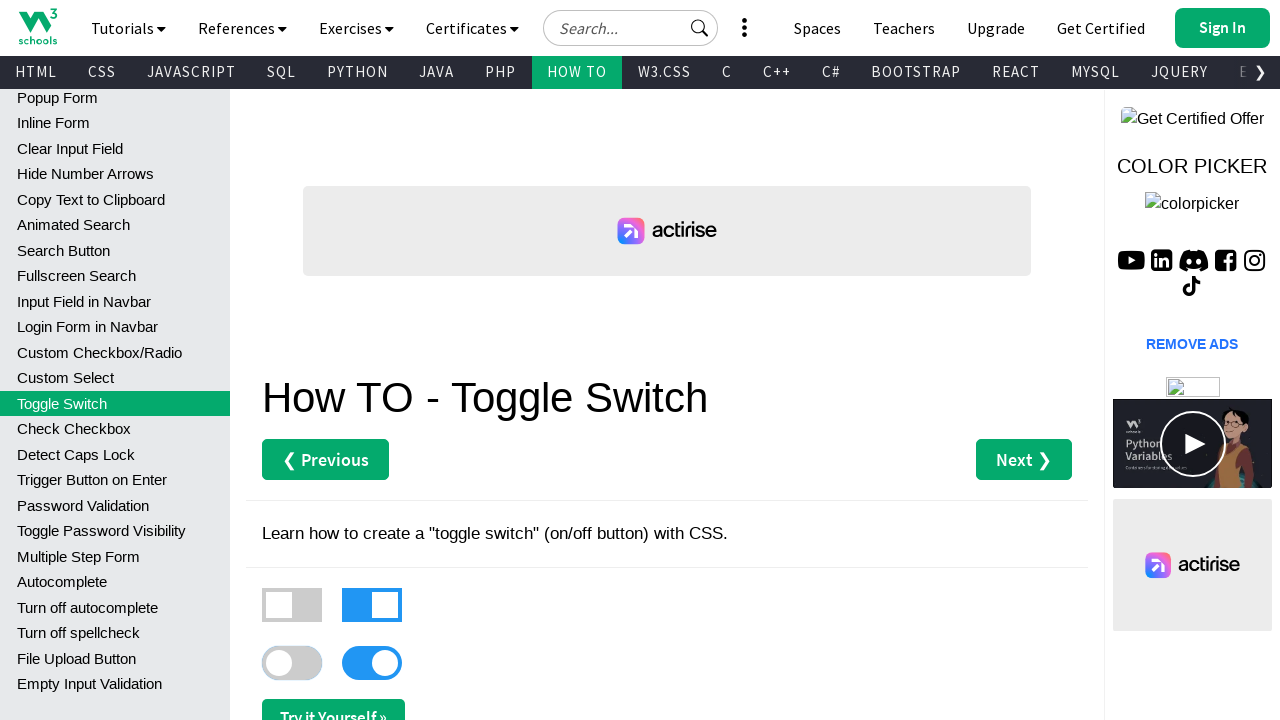